Tests table interaction on a web elements training page by verifying table structure (columns and rows), reading cell values, and sorting the table by clicking a column header

Starting URL: https://training-support.net/webelements/tables

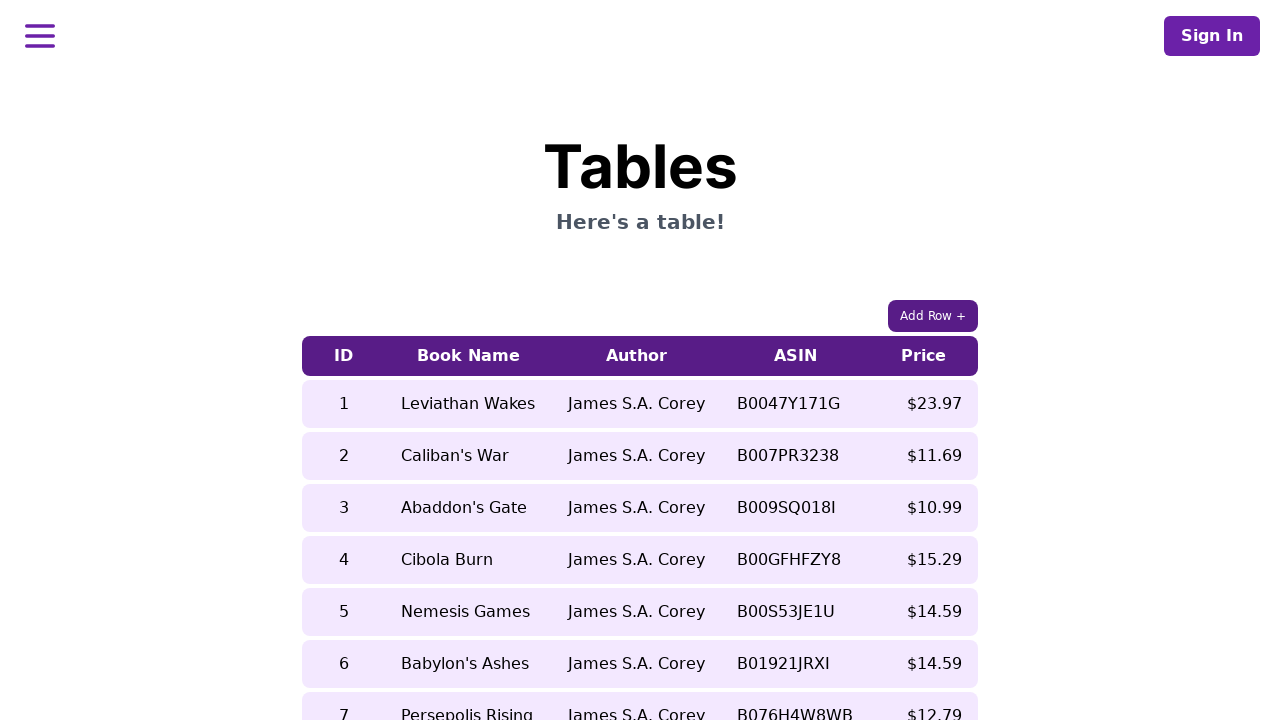

Waited for table to load with class 'table-auto'
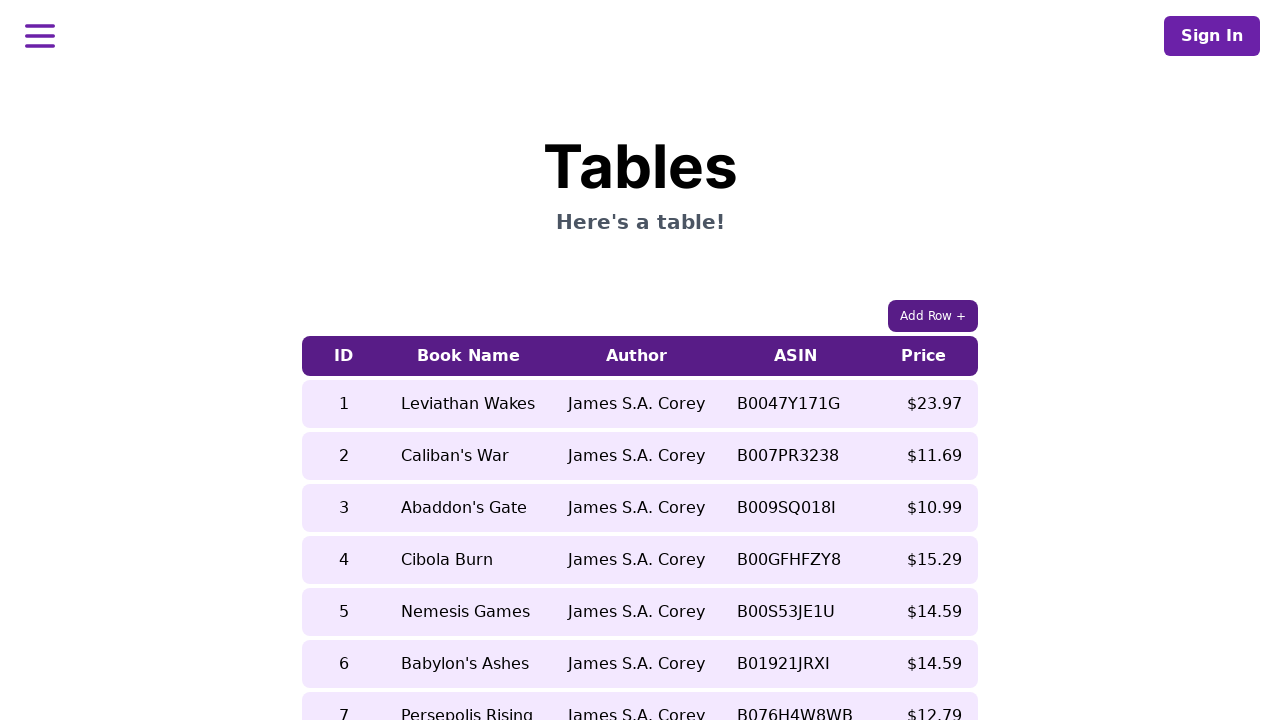

Located the cell in row 5, column 2 (book name before sorting)
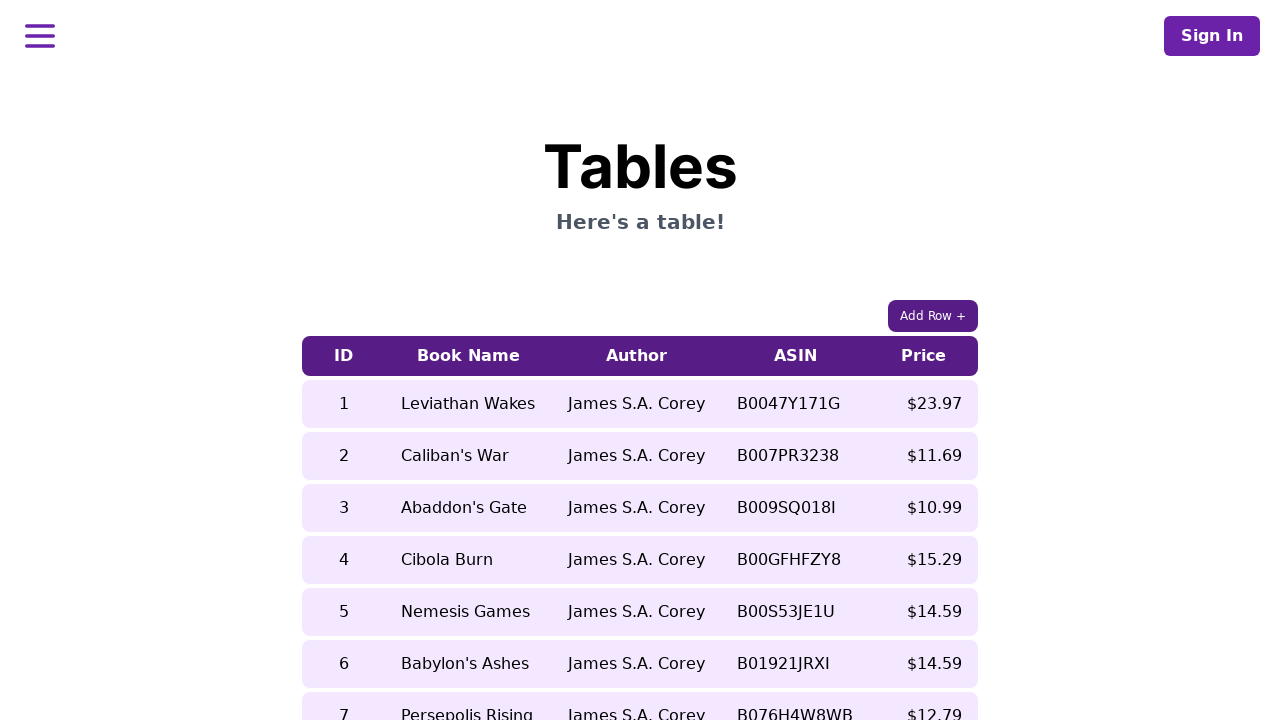

Waited for the cell in row 5, column 2 to be ready
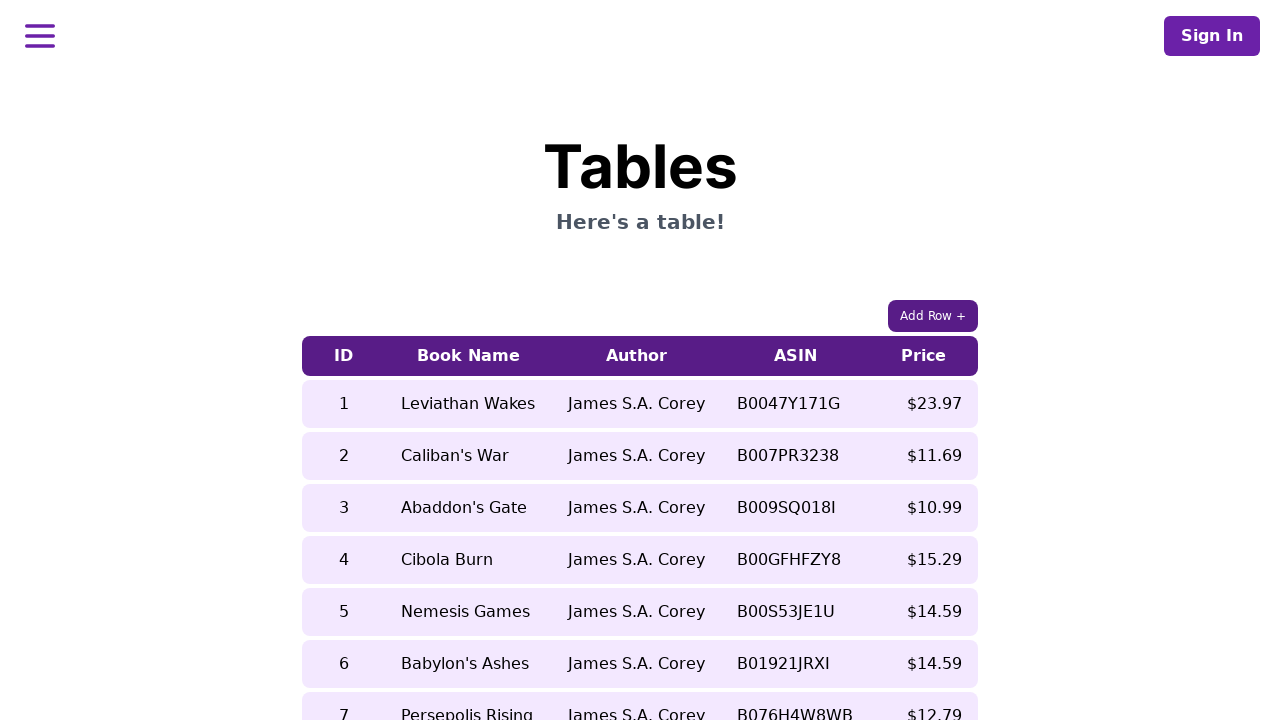

Clicked the 5th column header (Rating column) to sort the table at (924, 356) on xpath=//table[contains(@class, 'table-auto')]/thead/tr/th[5]
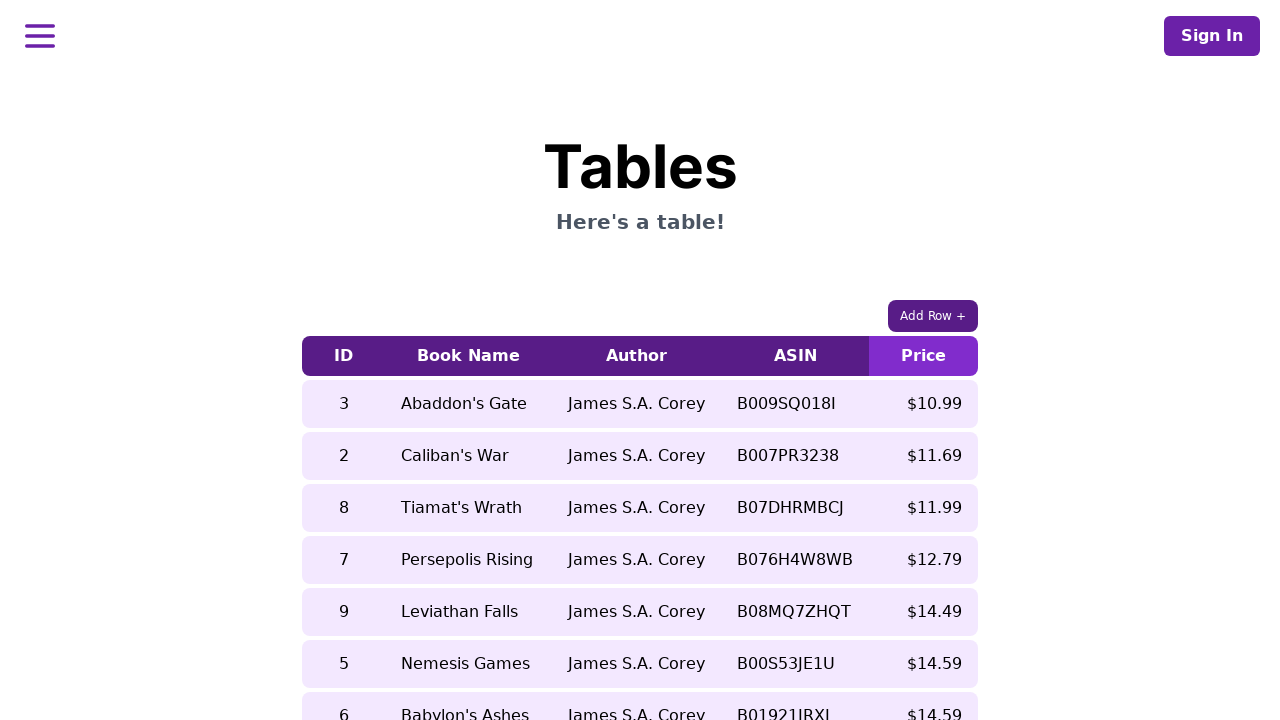

Waited 500ms for table to update after sorting
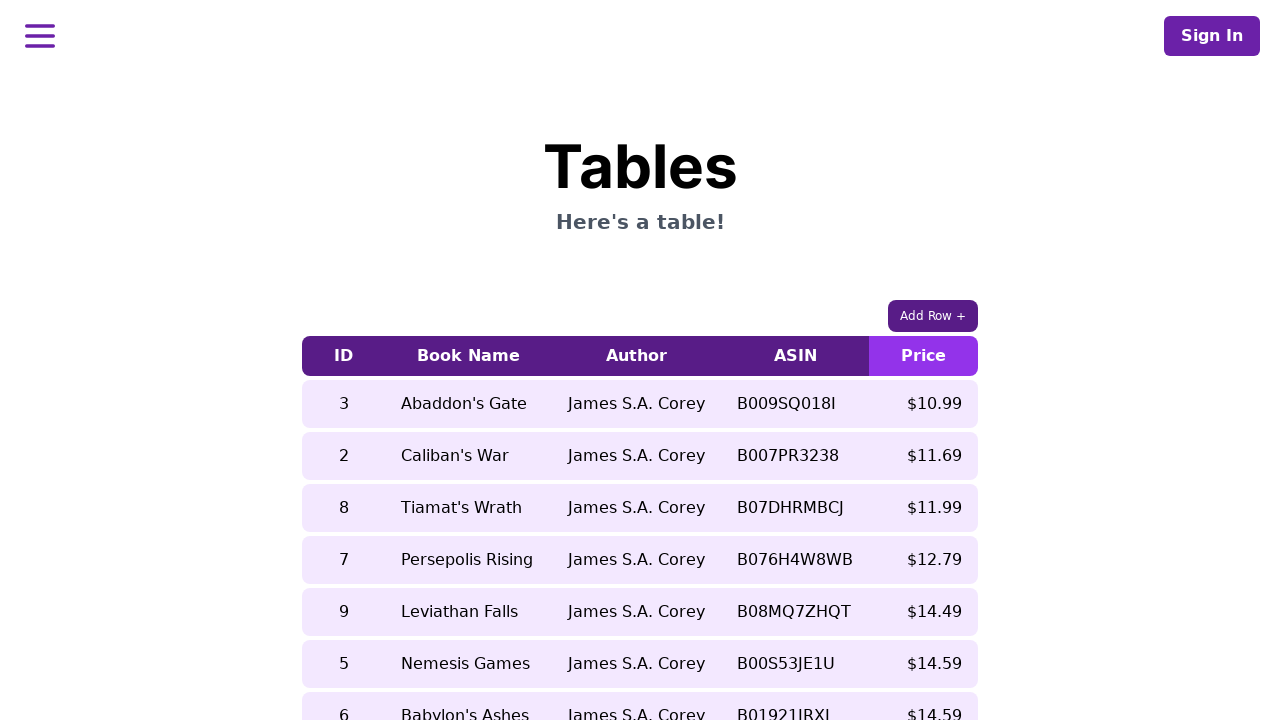

Verified that the cell in row 5, column 2 is still accessible after sorting
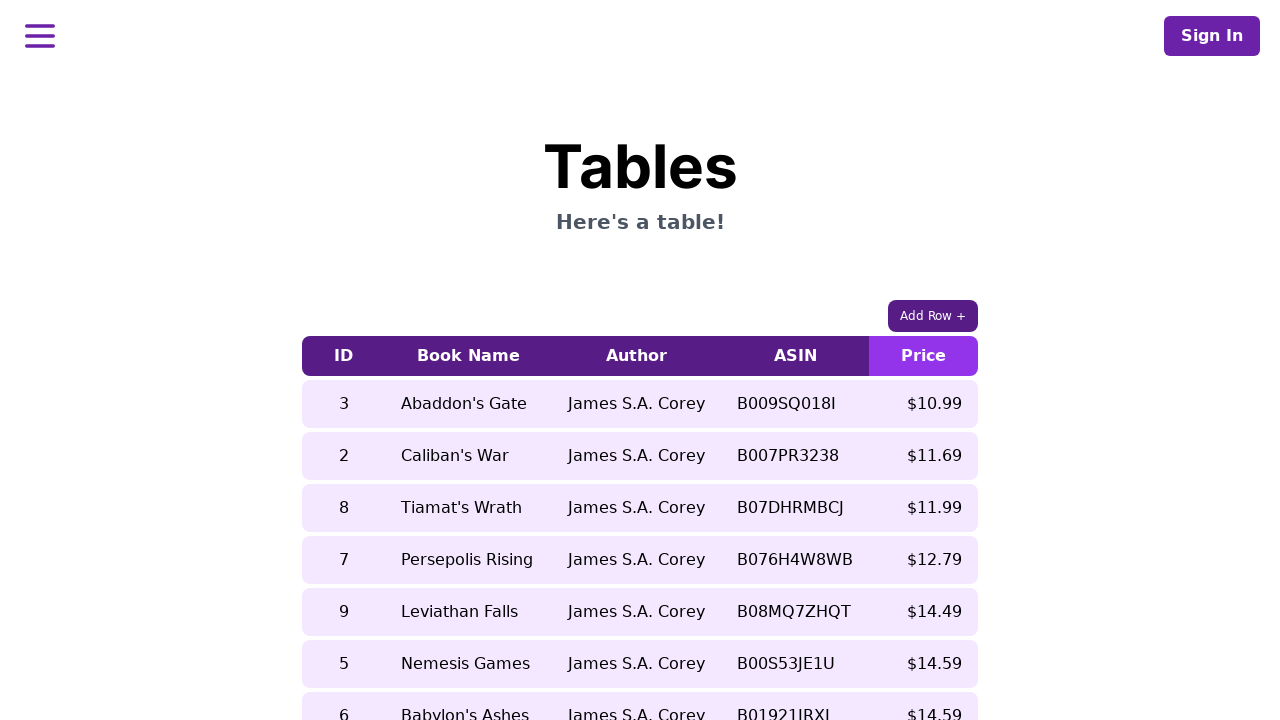

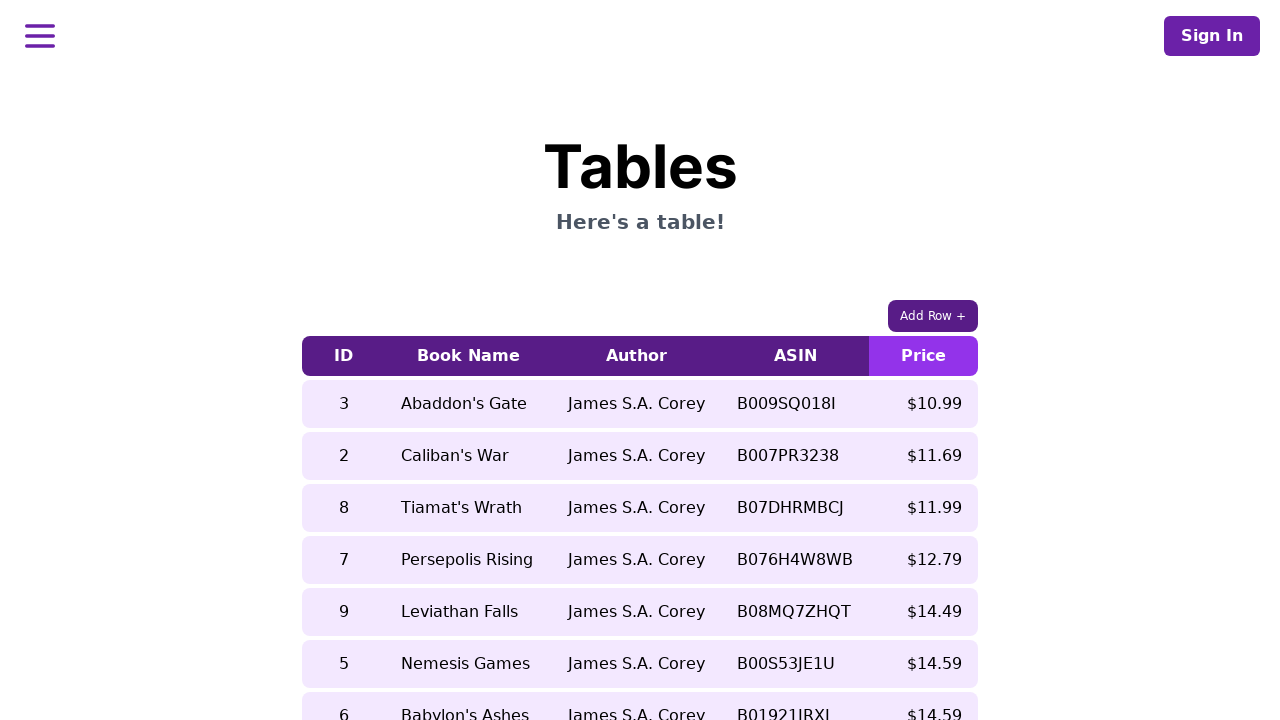